Navigates to the Heroku test application homepage and clicks on the Dropdown link to access the dropdown example page

Starting URL: https://the-internet.herokuapp.com/

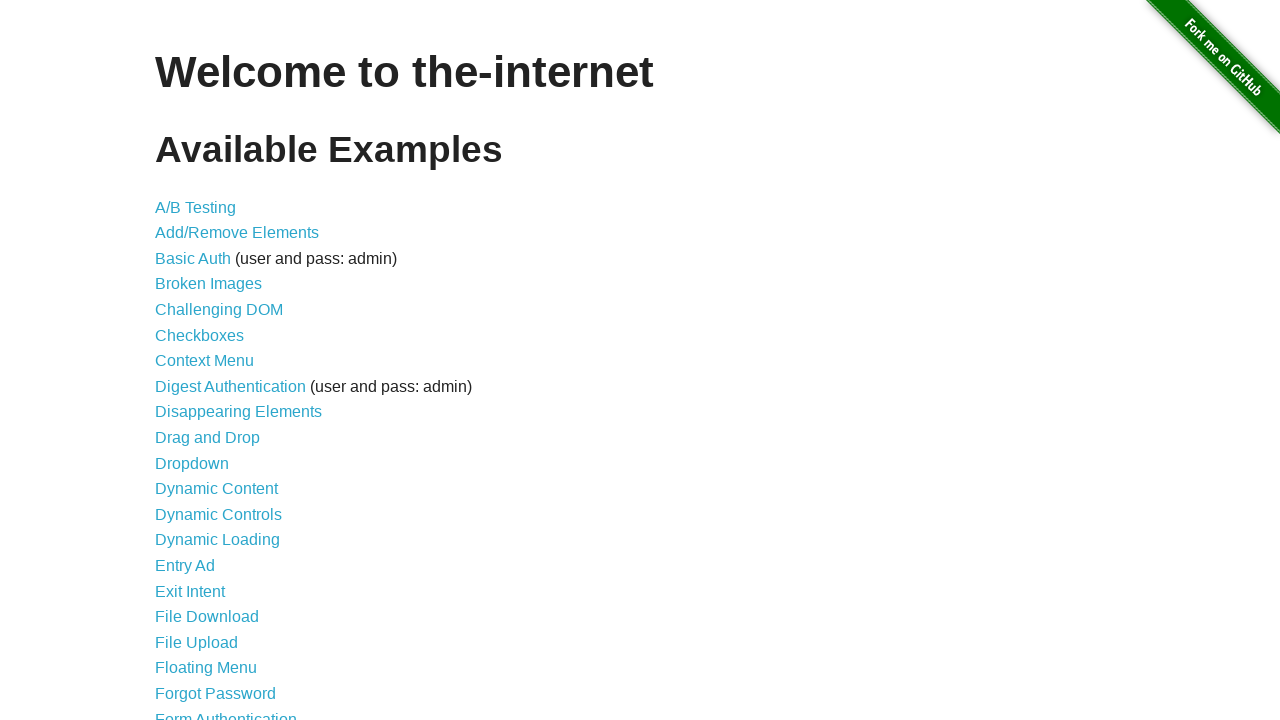

Navigated to Heroku test application homepage
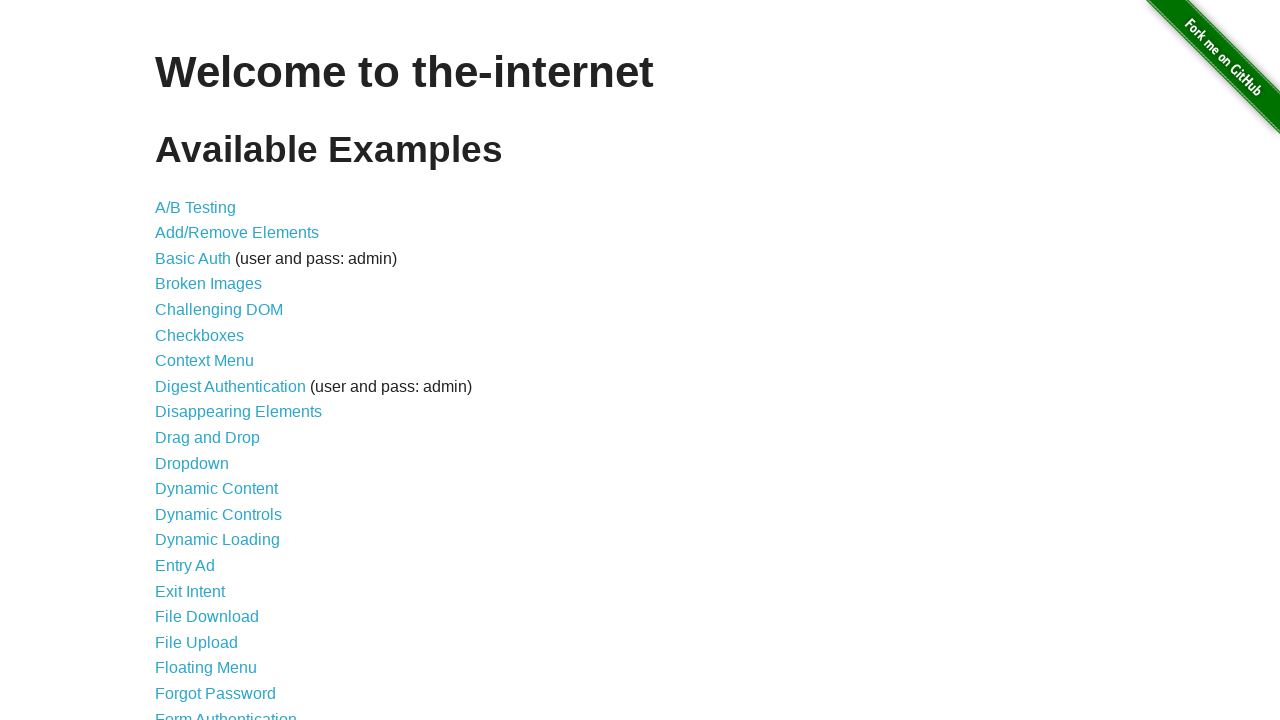

Clicked on the Dropdown link to access the dropdown example page at (192, 463) on text=Dropdown
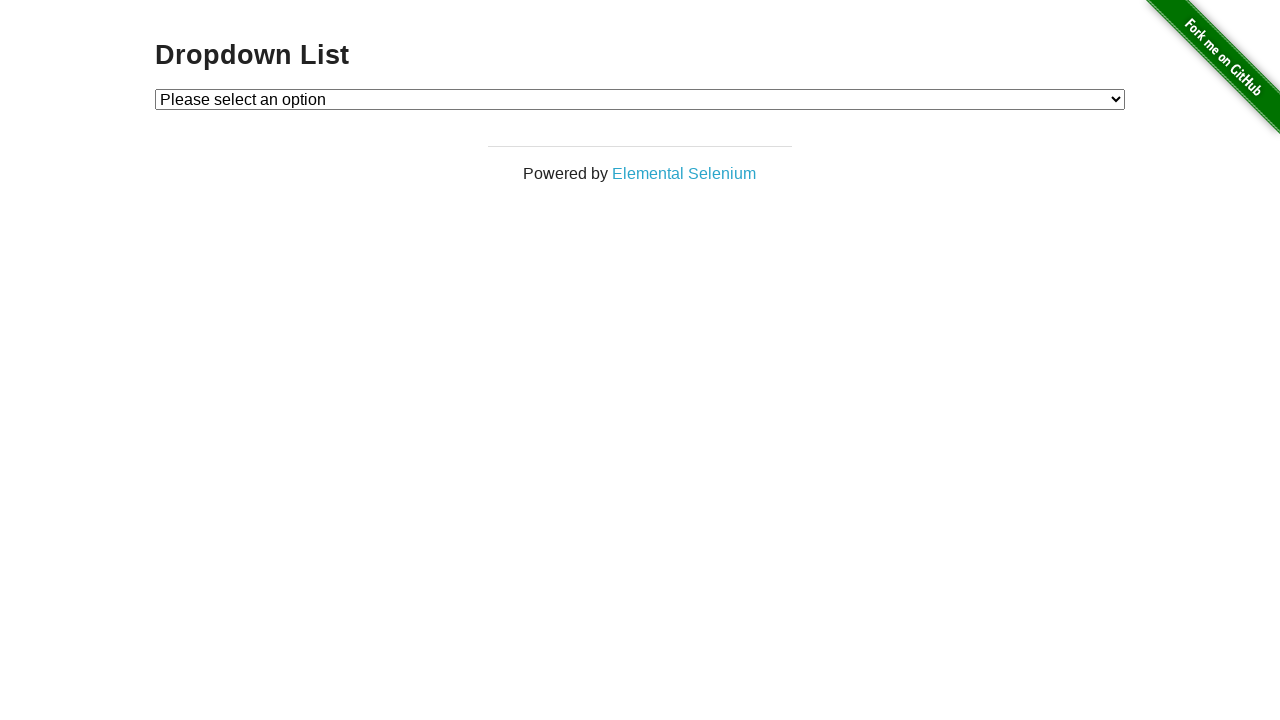

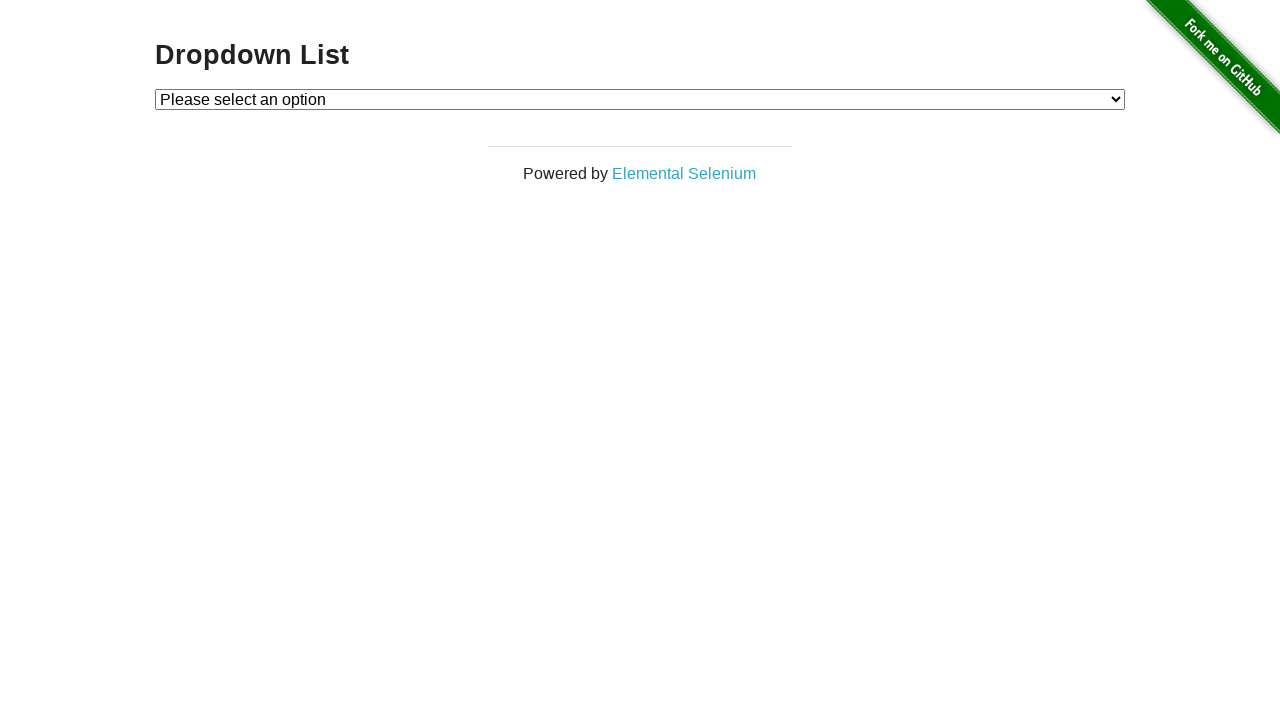